Fills out a practice form with username, email, and password fields, then navigates to the shop section

Starting URL: https://rahulshettyacademy.com/angularpractice/

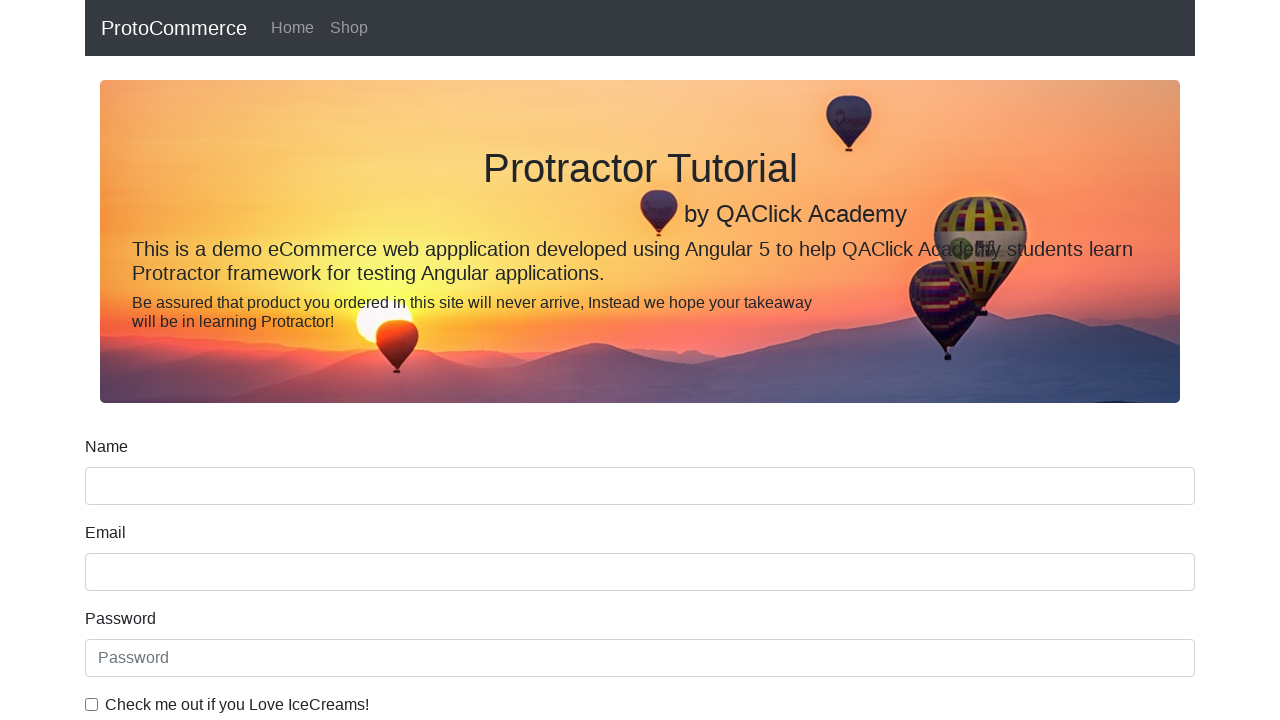

Filled username field with 'testuser123' on (//input)[1]
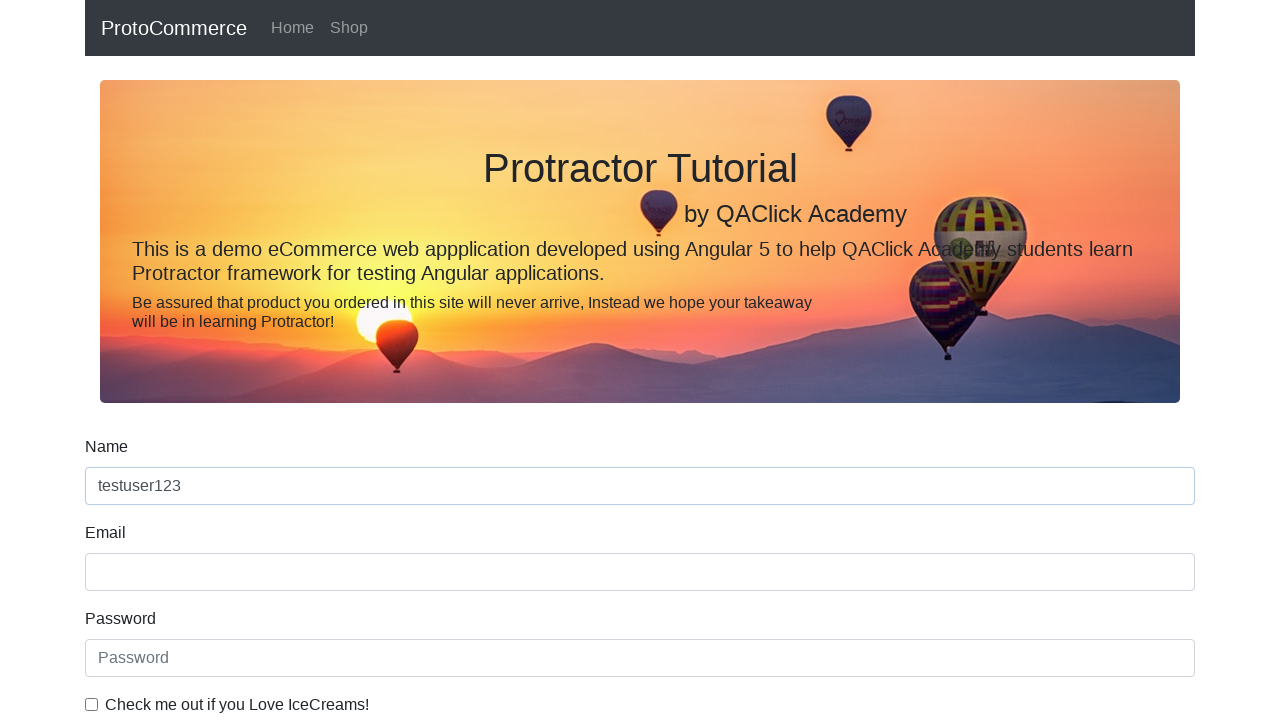

Filled email field with 'test@example.com' on (//input)[2]
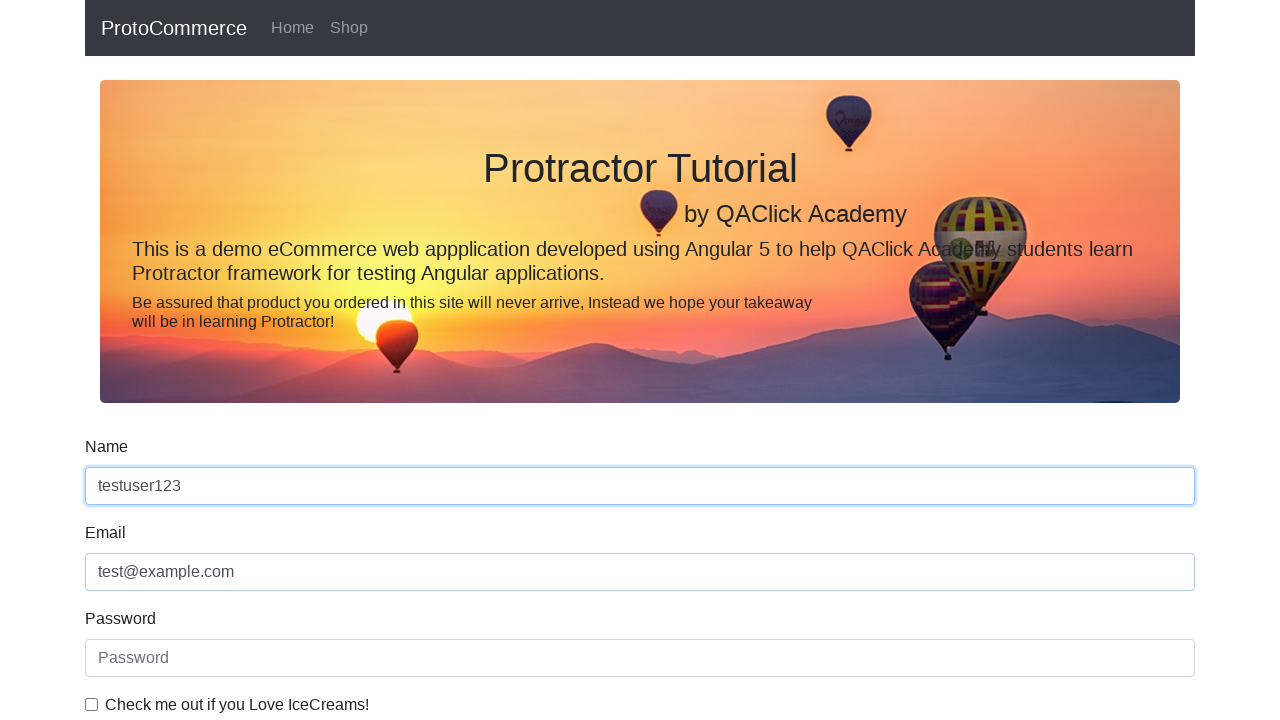

Filled password field with 'TestPass123!' on (//input)[3]
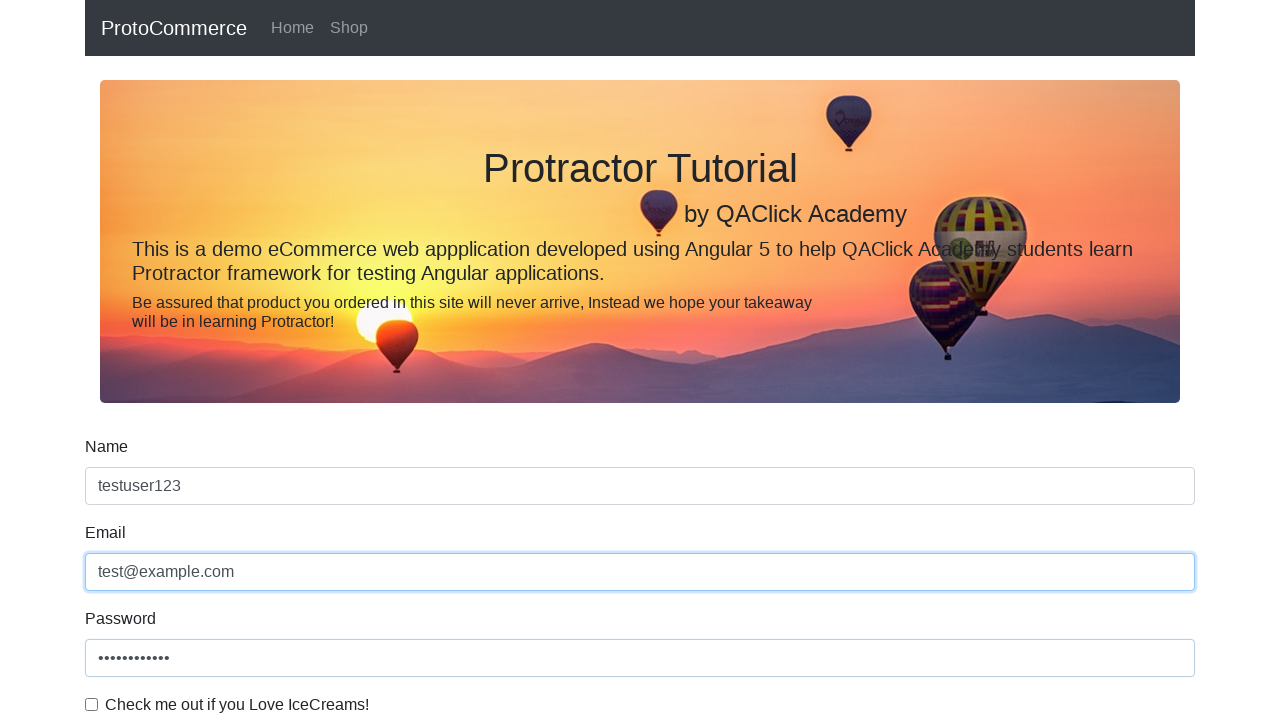

Clicked Shop link to navigate to shop section at (349, 28) on text=Shop
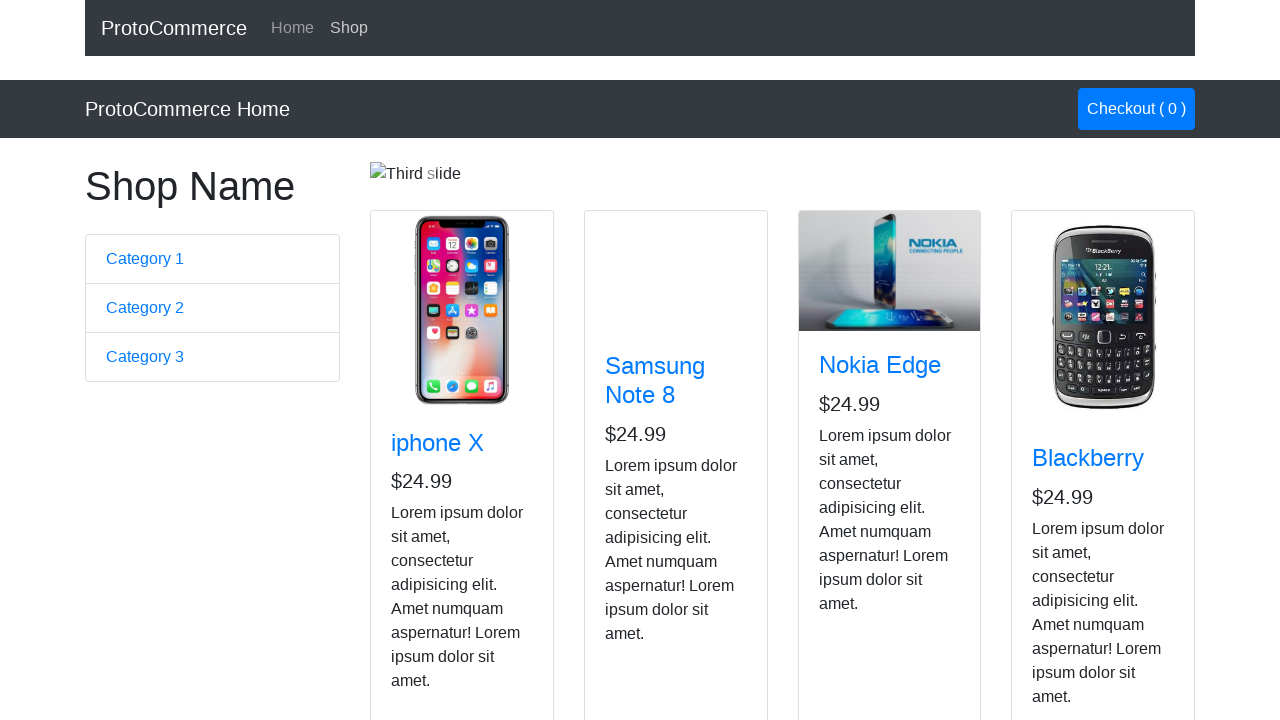

Shop page loaded and network idle
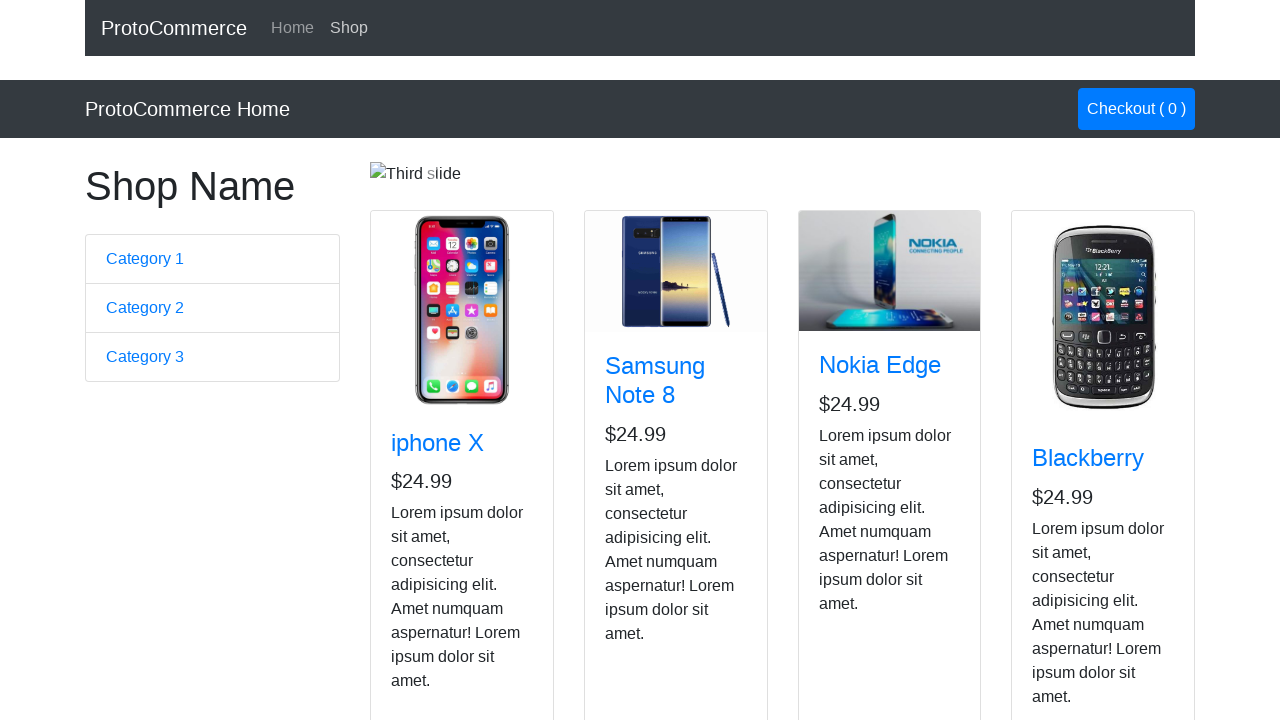

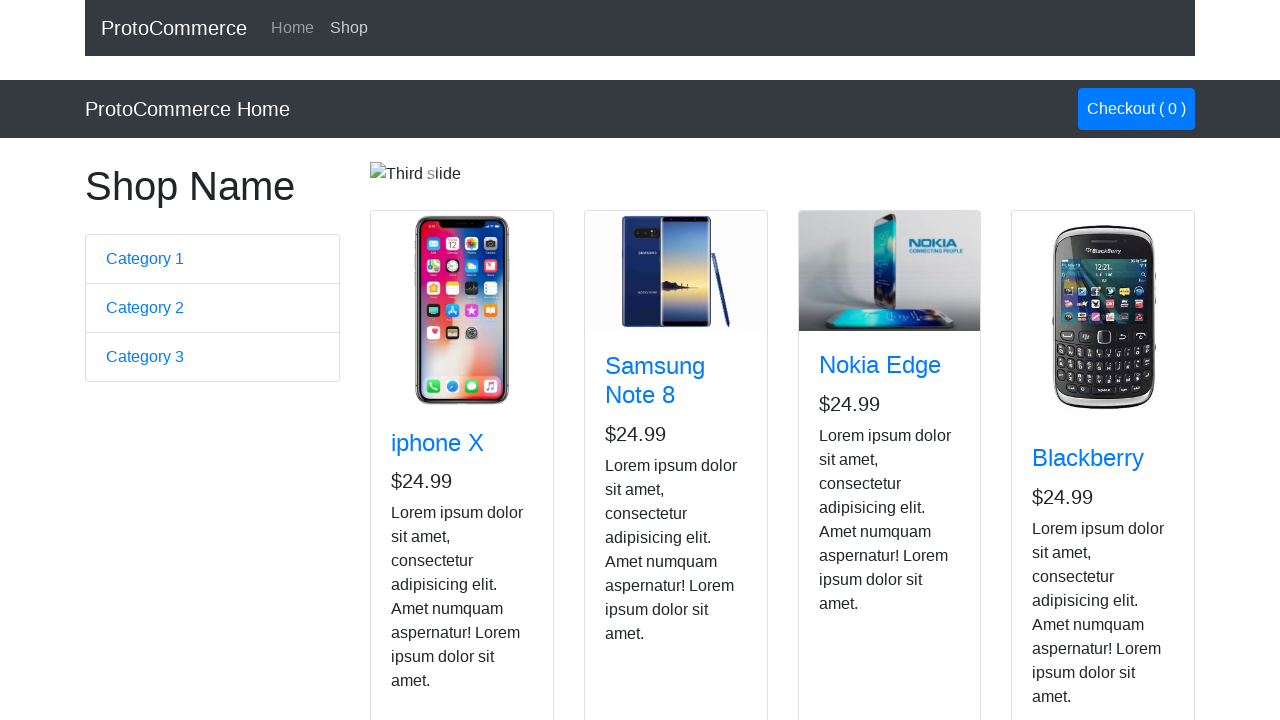